Tests the add/remove elements functionality by clicking to add 5 elements and then removing one

Starting URL: https://the-internet.herokuapp.com/

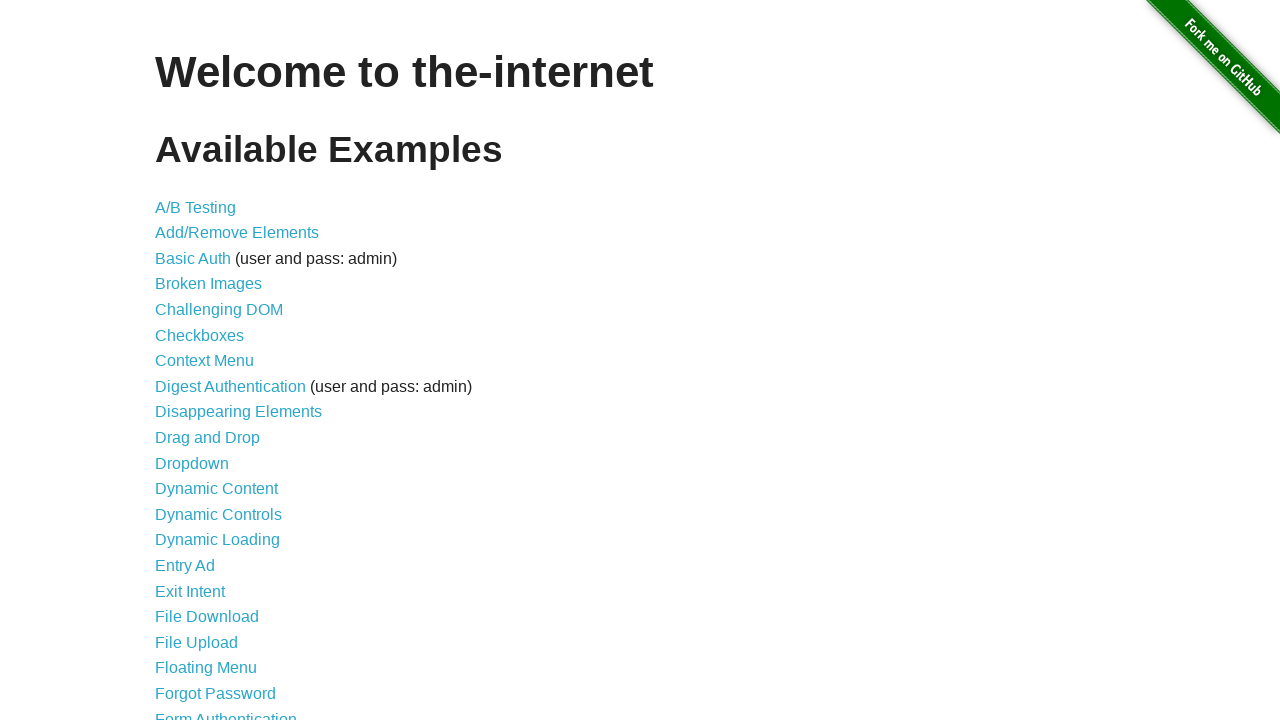

Clicked on Add/Remove Elements link at (237, 233) on a[href='/add_remove_elements/']
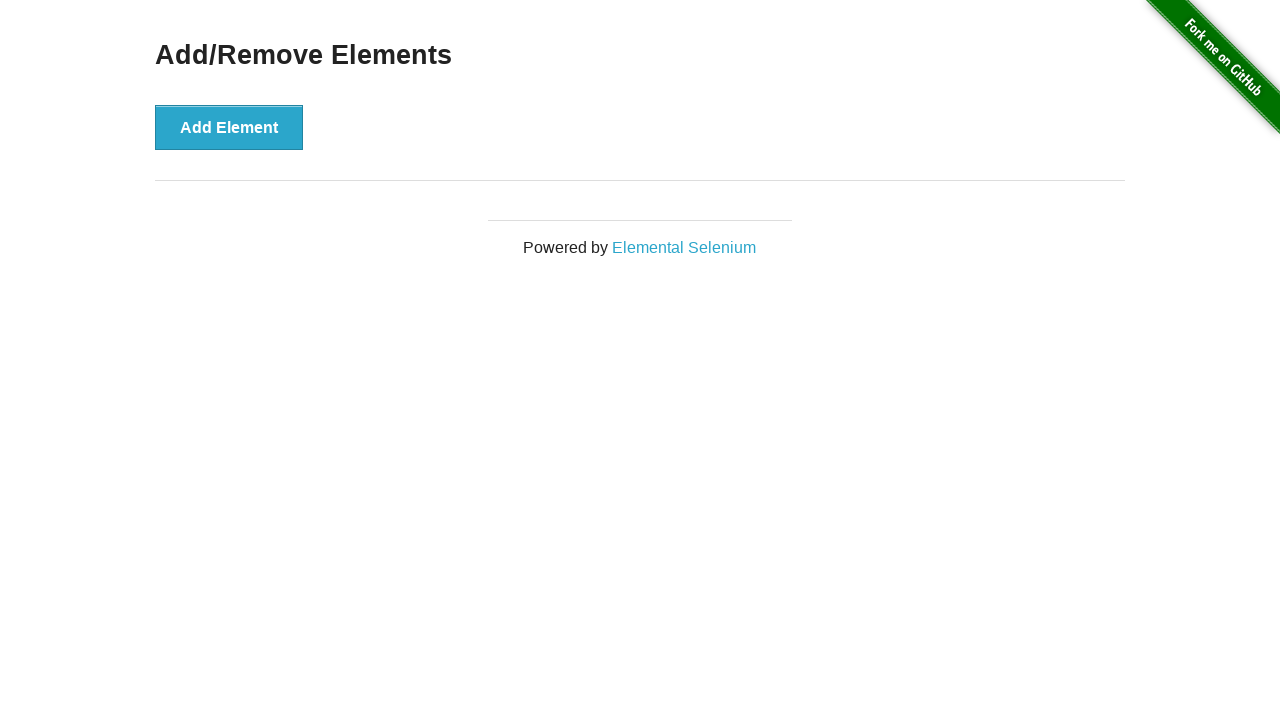

Clicked Add Element button (click 1 of 5) at (229, 127) on button[onclick='addElement()']
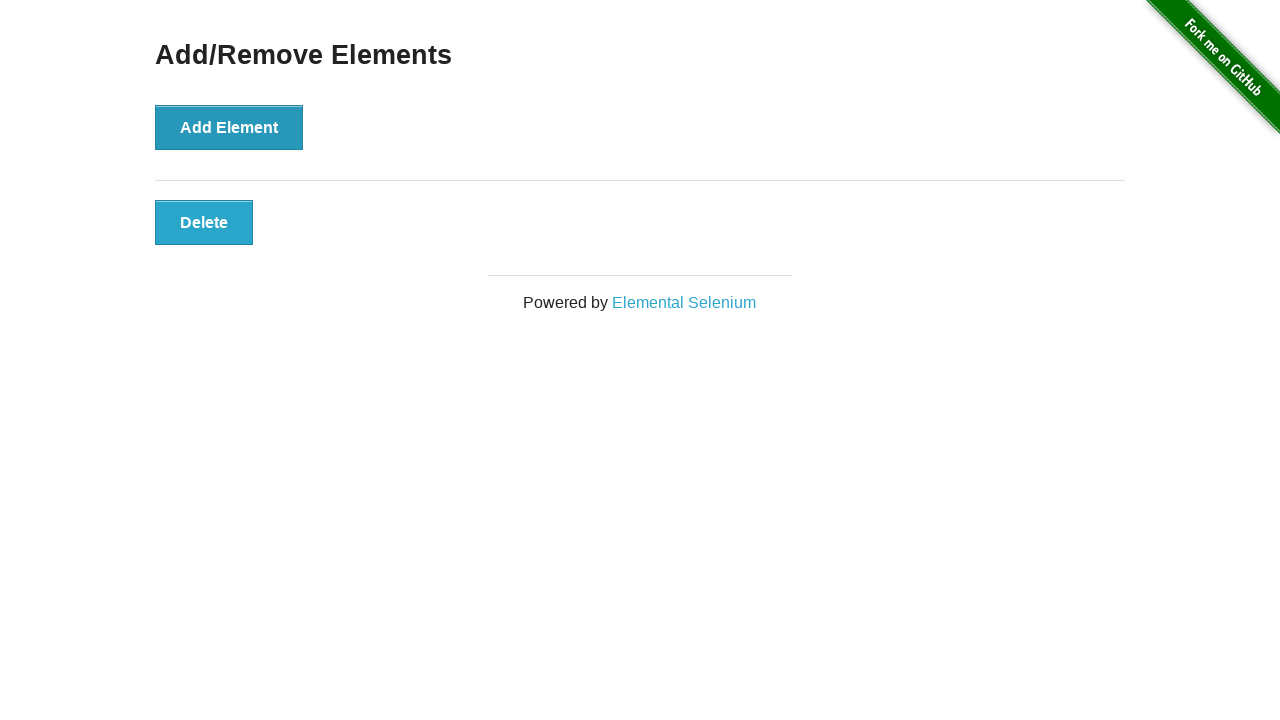

Clicked Add Element button (click 2 of 5) at (229, 127) on button[onclick='addElement()']
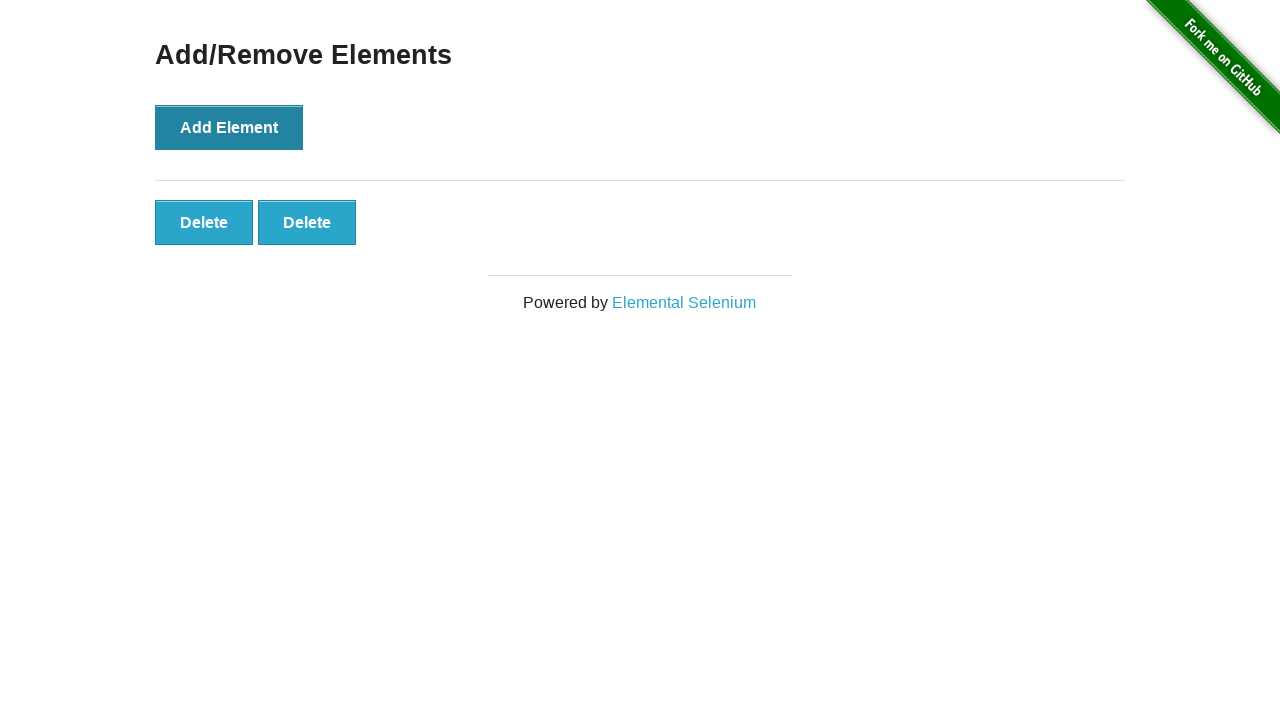

Clicked Add Element button (click 3 of 5) at (229, 127) on button[onclick='addElement()']
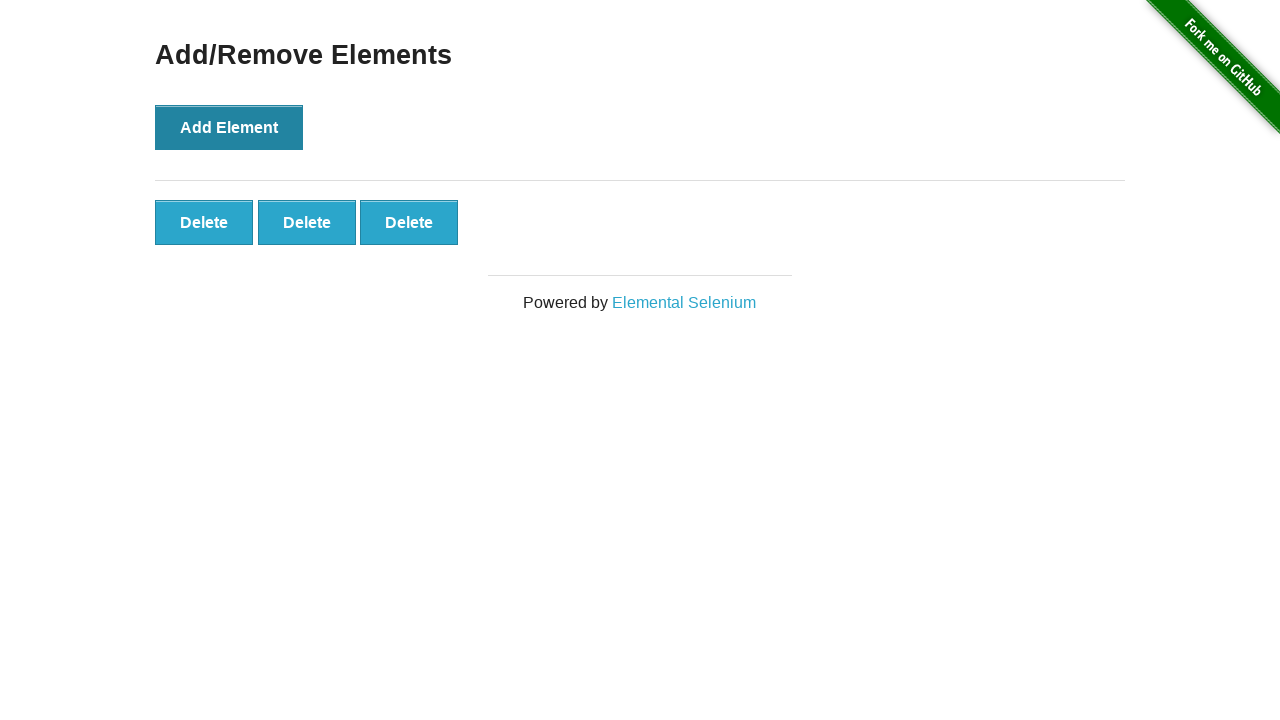

Clicked Add Element button (click 4 of 5) at (229, 127) on button[onclick='addElement()']
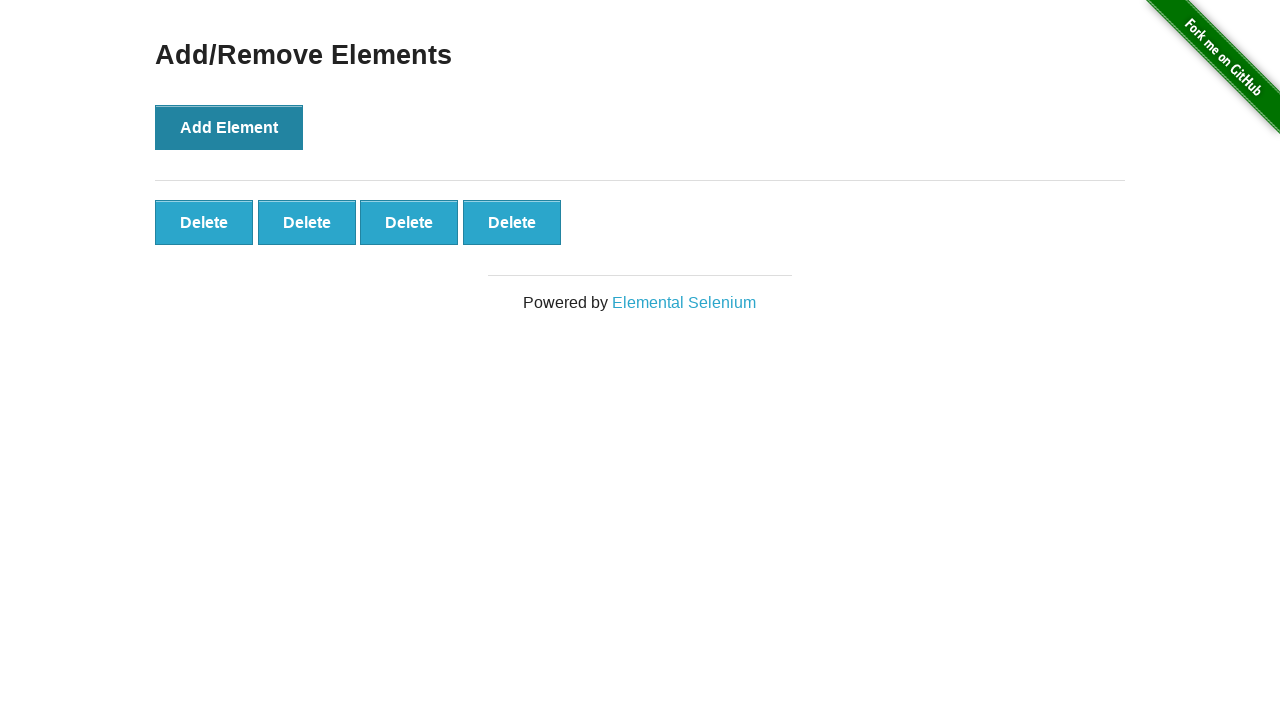

Clicked Add Element button (click 5 of 5) at (229, 127) on button[onclick='addElement()']
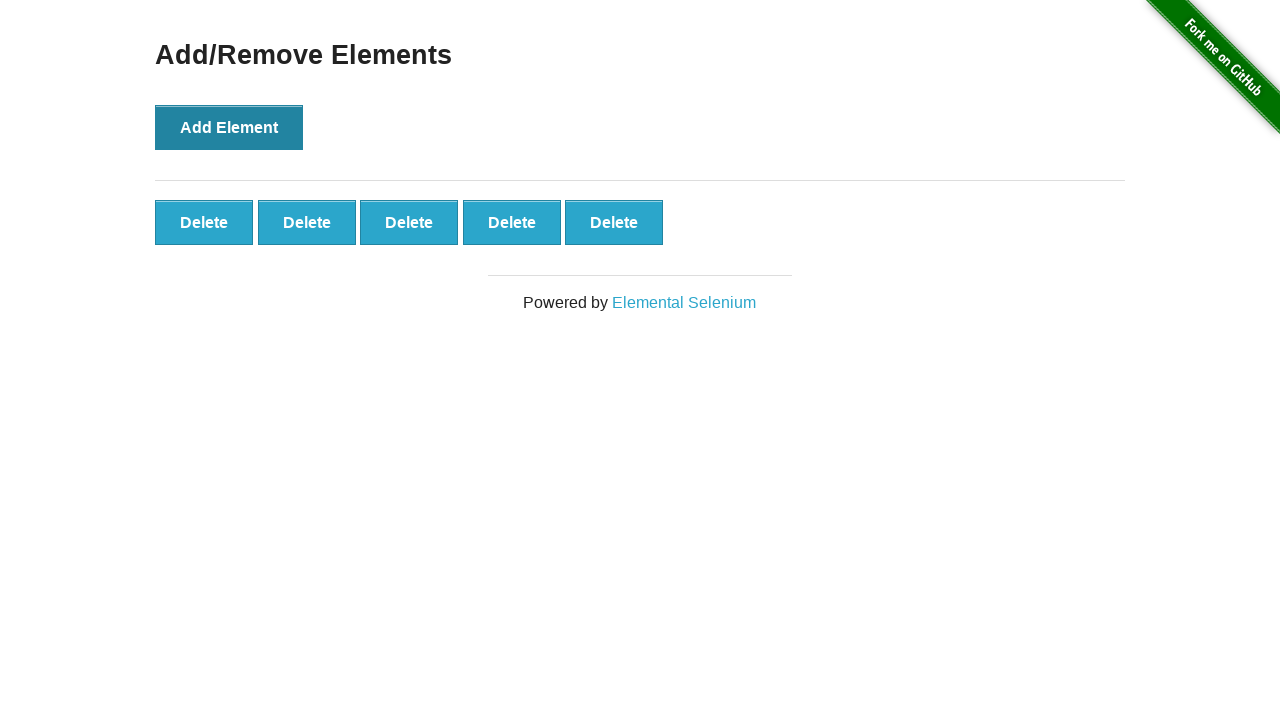

Delete button appeared after adding 5 elements
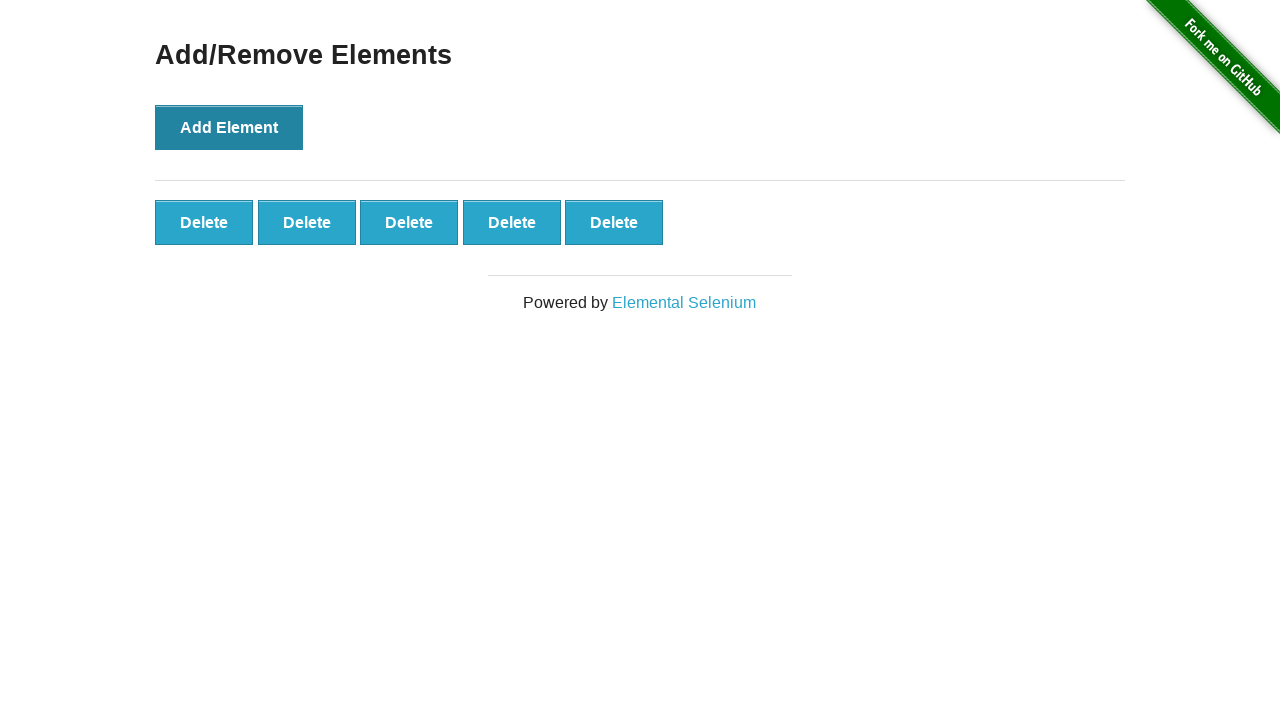

Clicked delete button to remove one element at (204, 222) on .added-manually
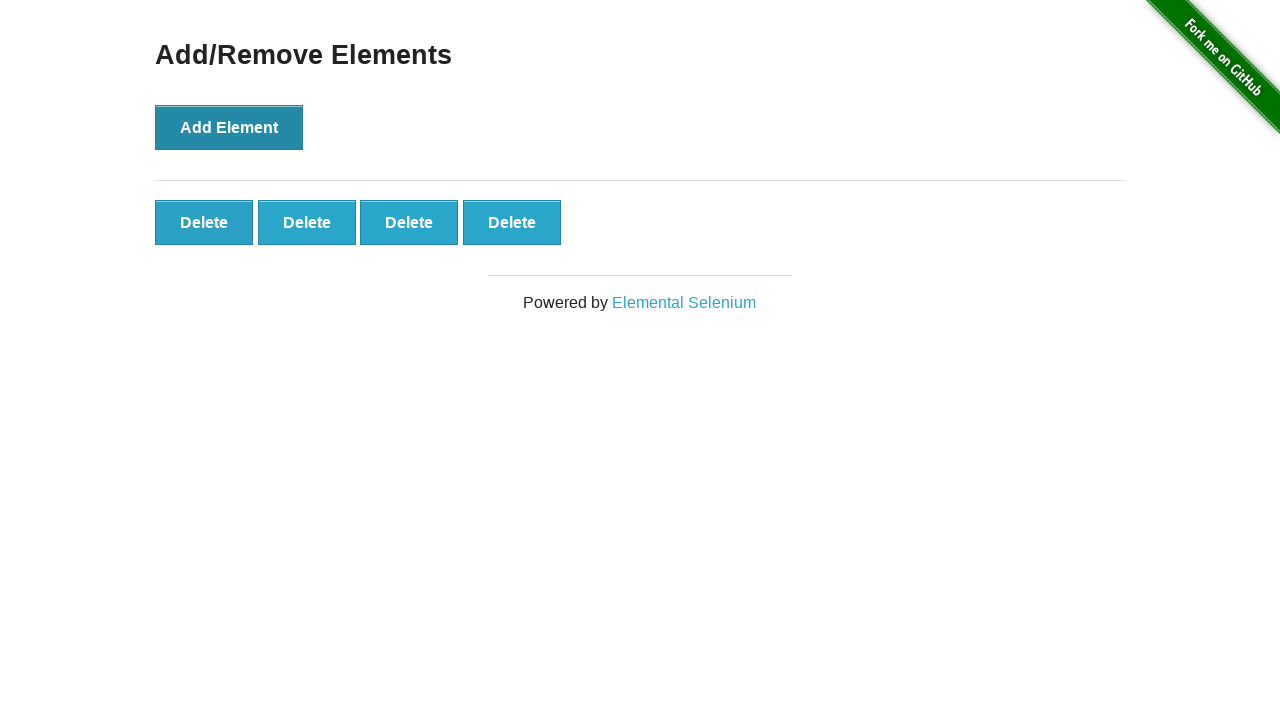

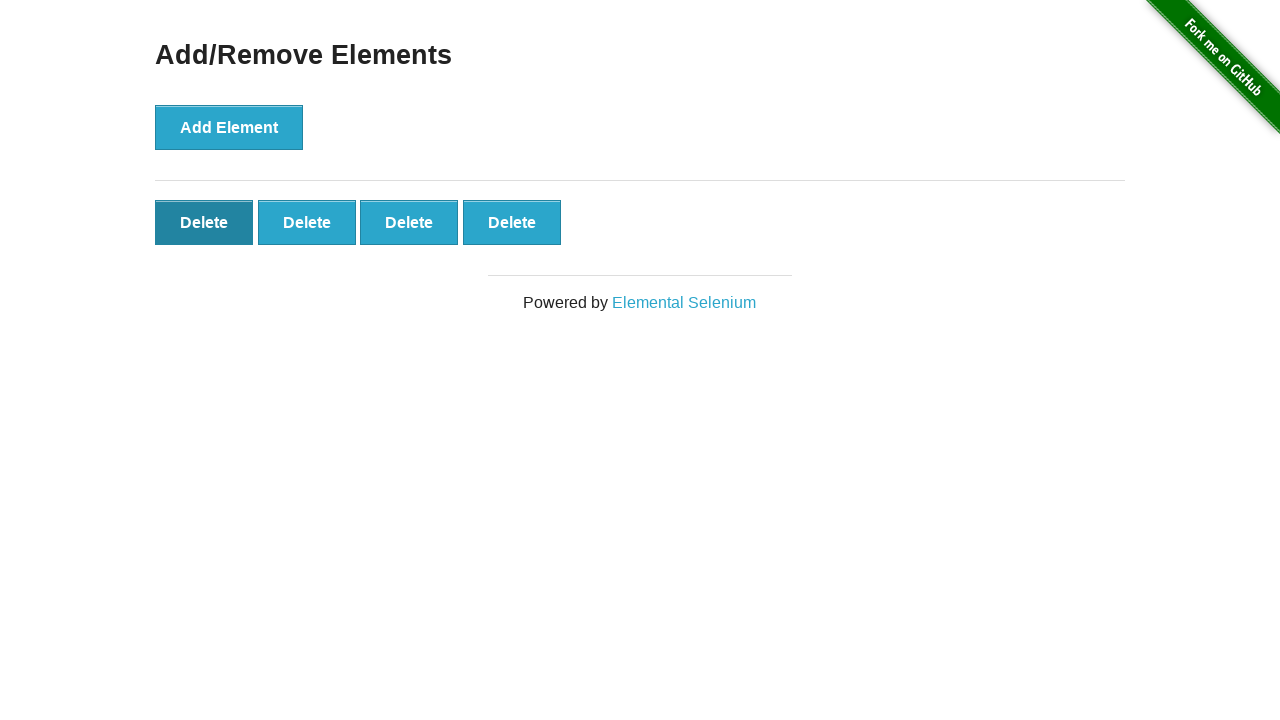